Demonstrates browser window and tab management by opening YouTube, then creating a new tab and a new window.

Starting URL: https://www.youtube.com/

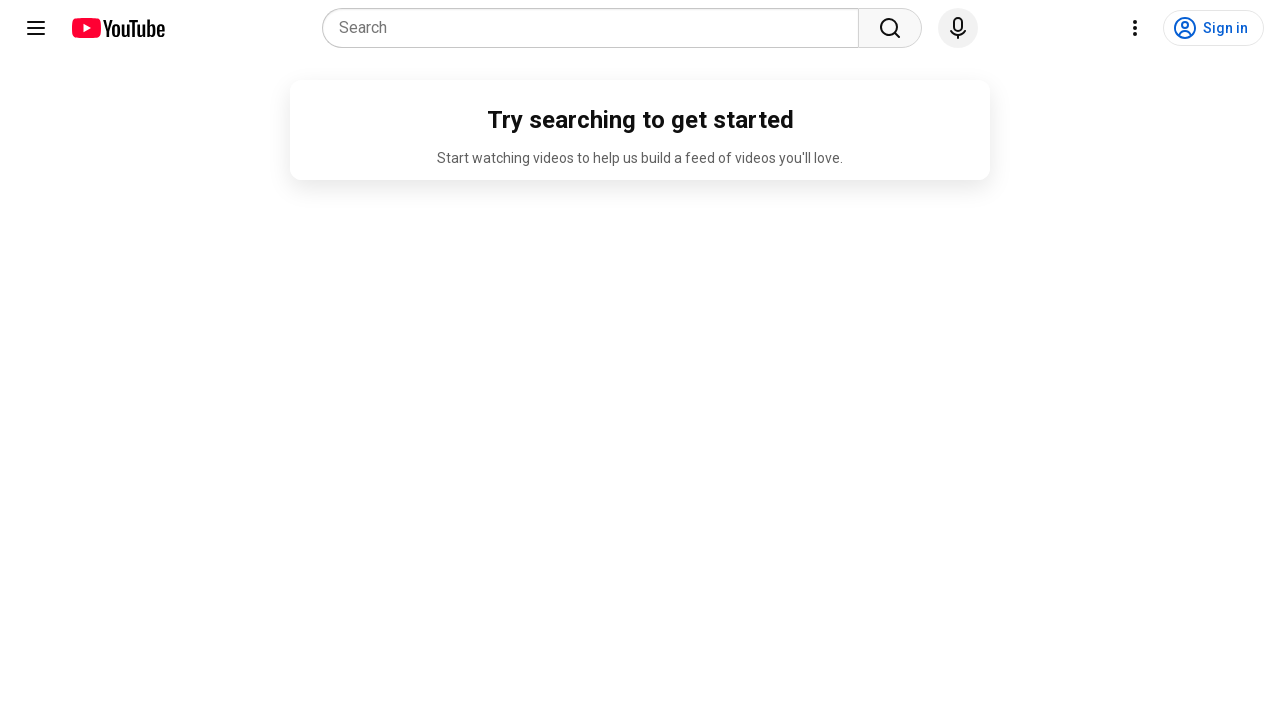

Opened a new tab
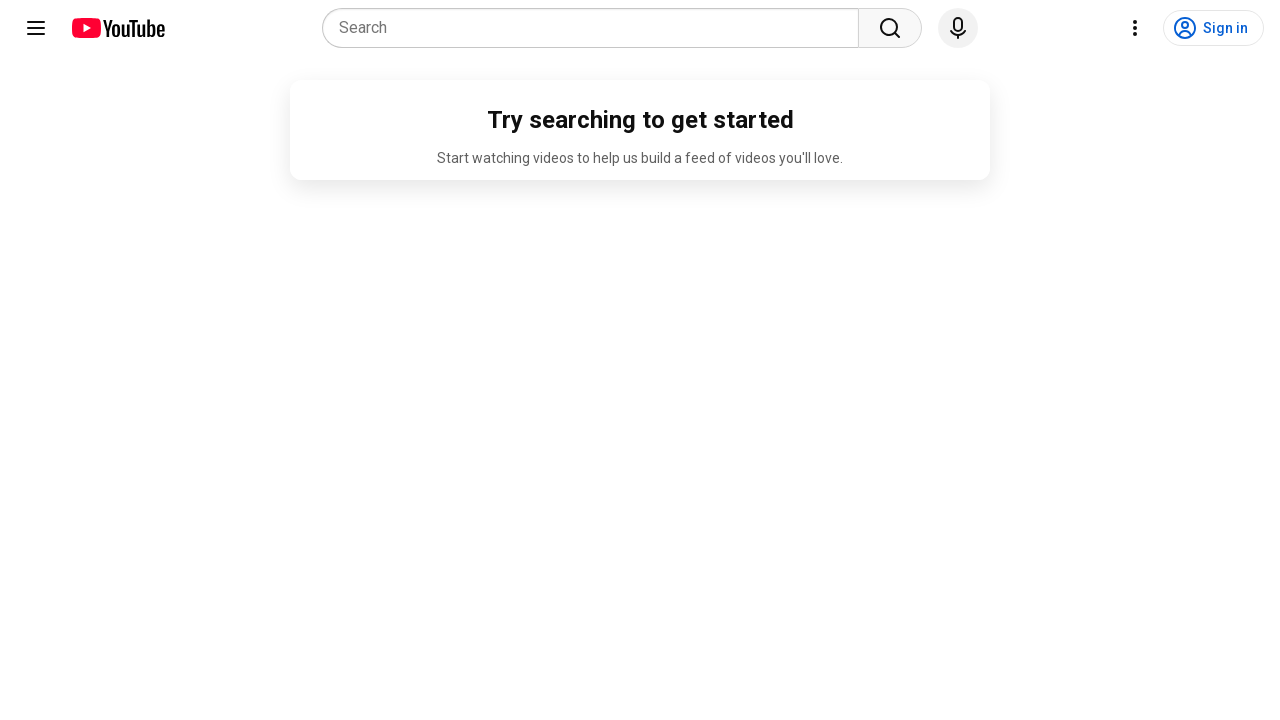

Opened a new window
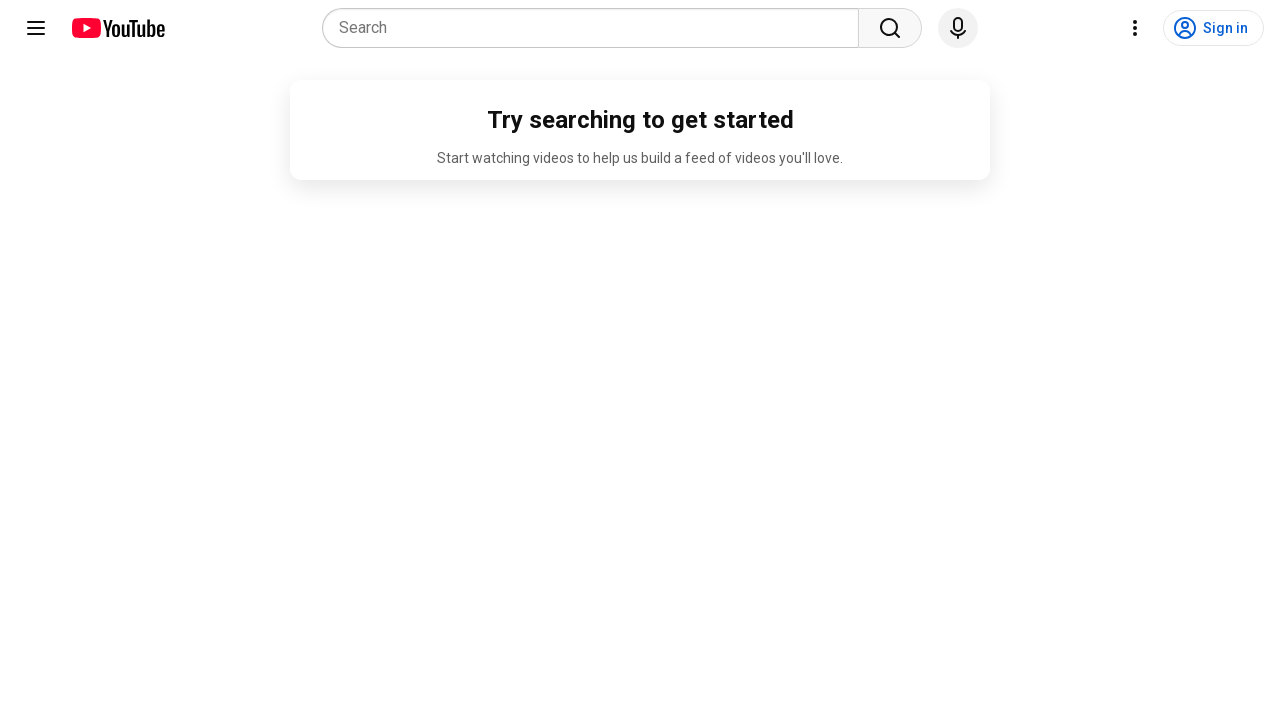

Waited 3 seconds to observe the windows
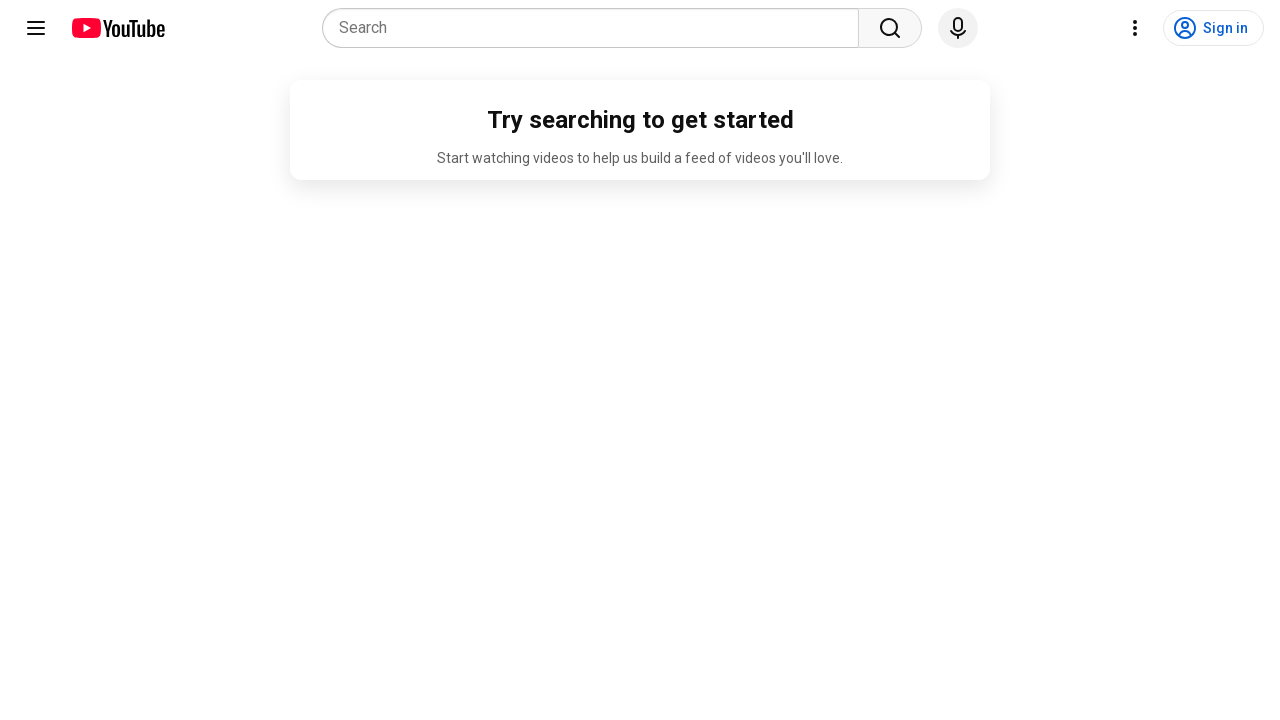

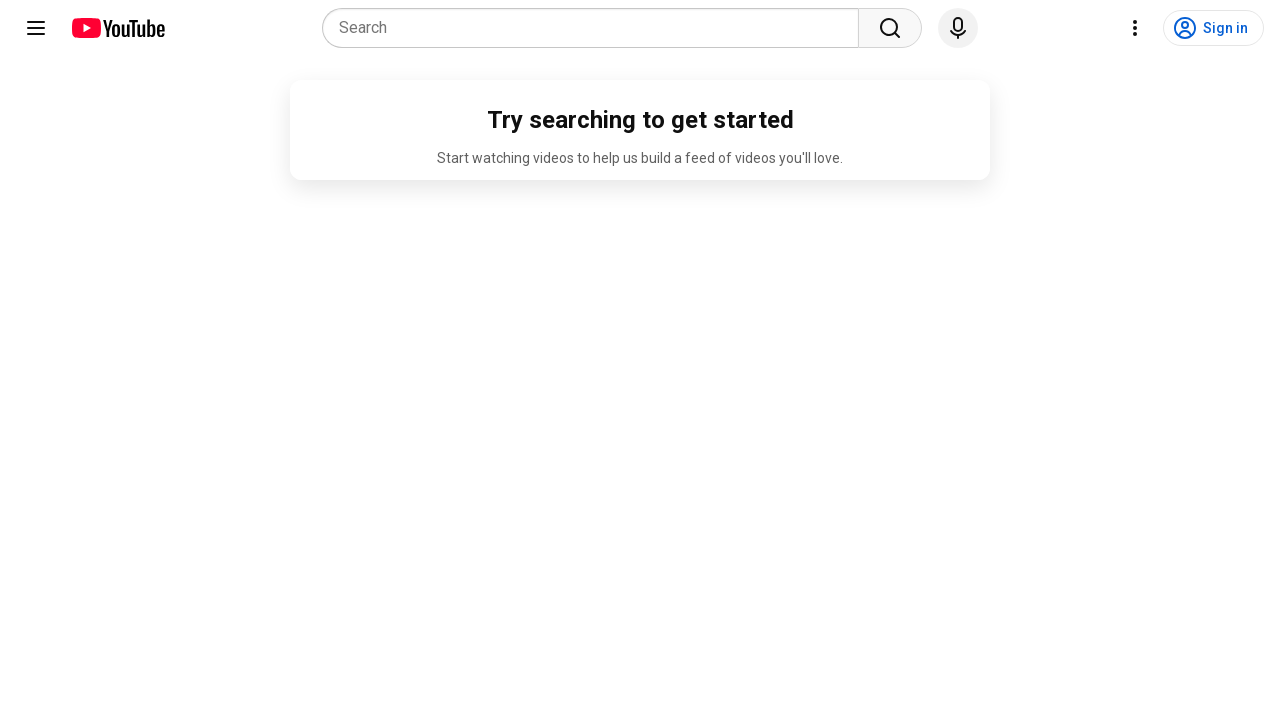